Tests browser alert and confirm dialog functionality by entering a name, triggering an alert and accepting it, then triggering a confirm dialog and dismissing it.

Starting URL: https://rahulshettyacademy.com/AutomationPractice/

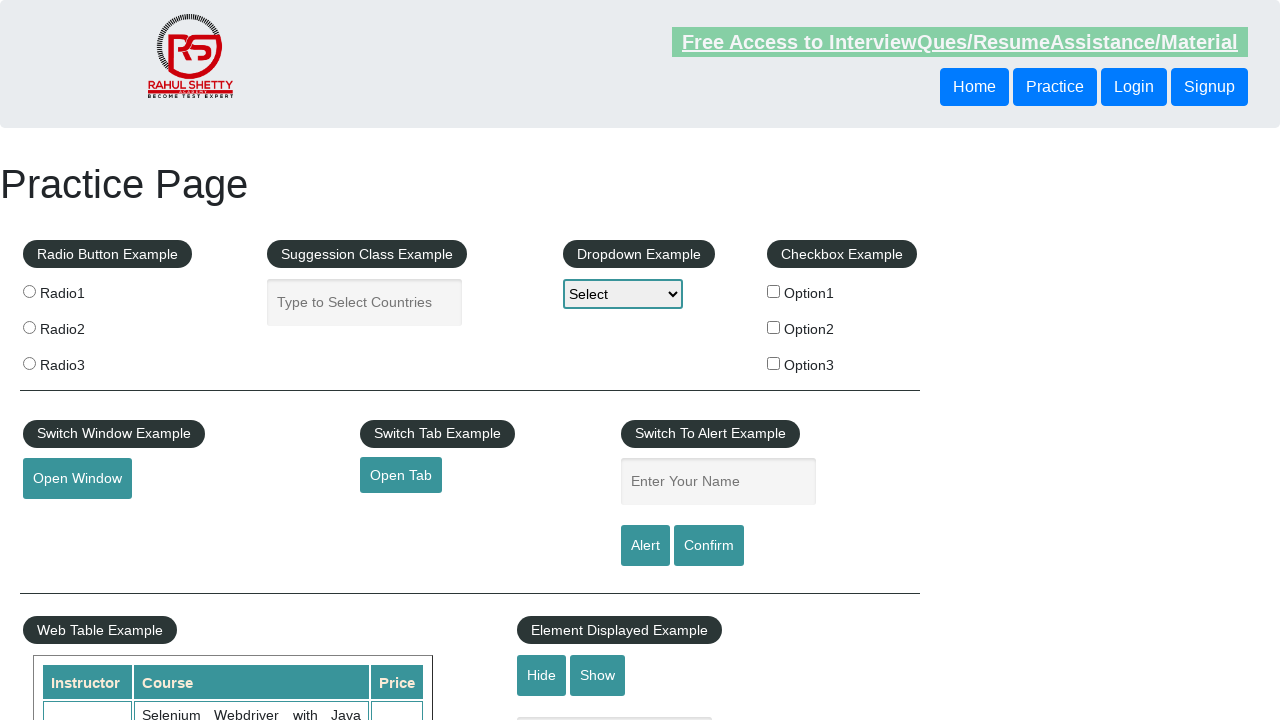

Filled name field with 'Ashish' on input[name='enter-name']
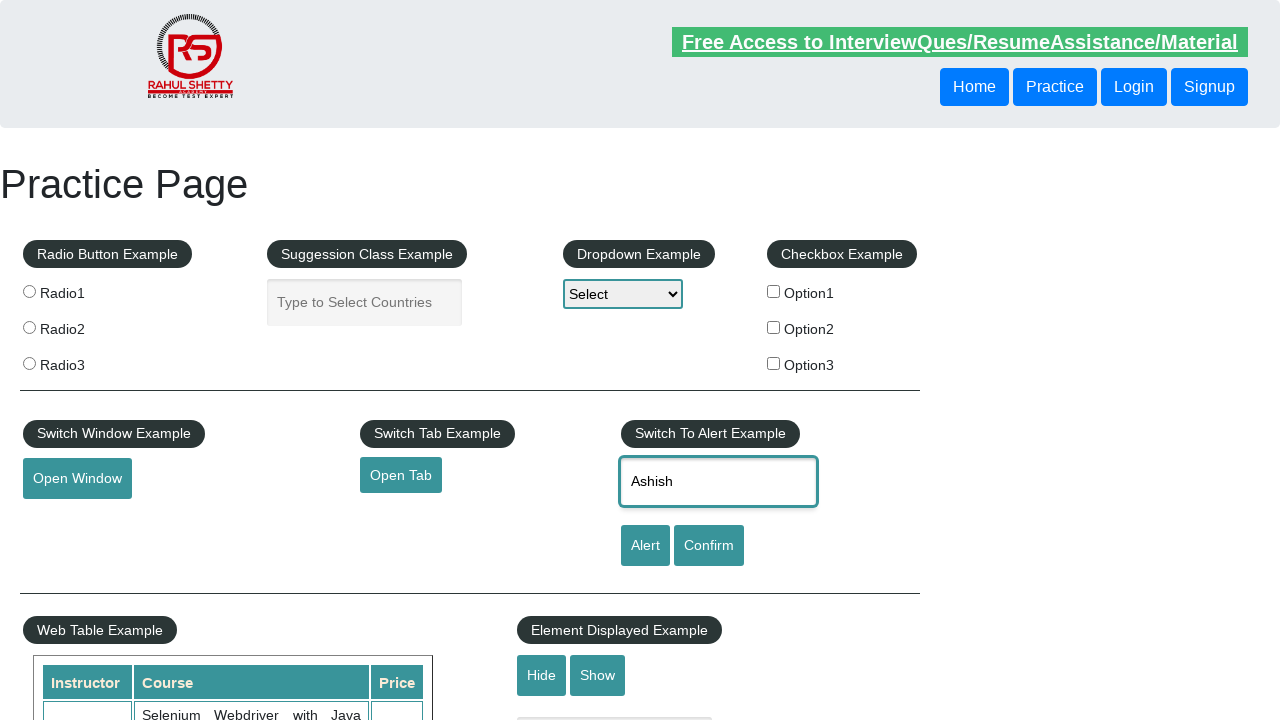

Clicked Alert button to trigger alert dialog at (645, 546) on xpath=//*[@value='Alert']
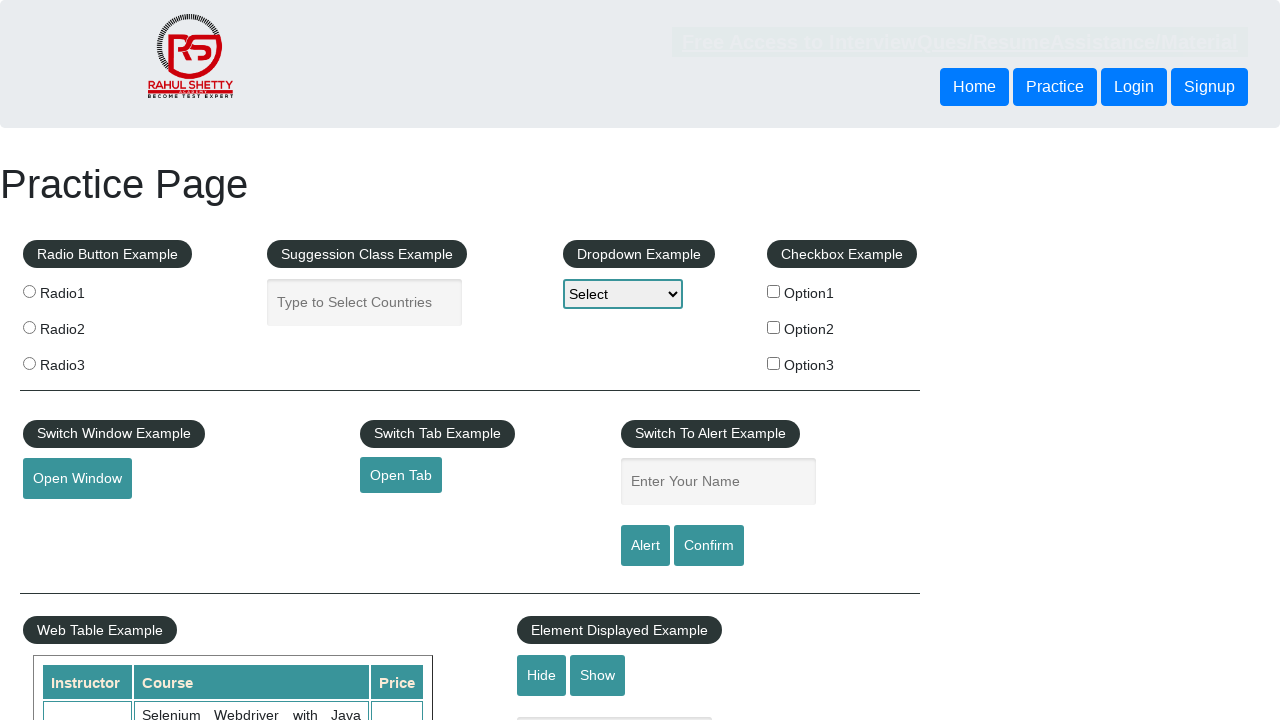

Set up dialog handler to accept alerts
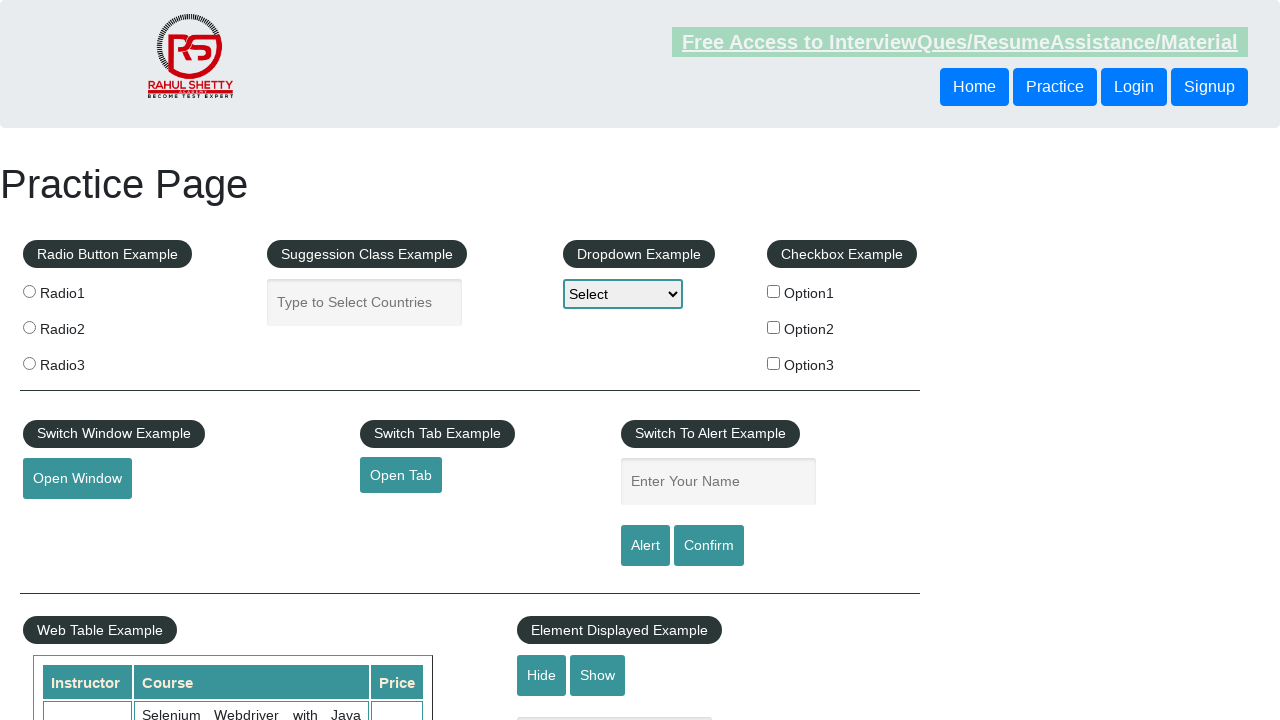

Filled name field with 'Ashish' again on input[name='enter-name']
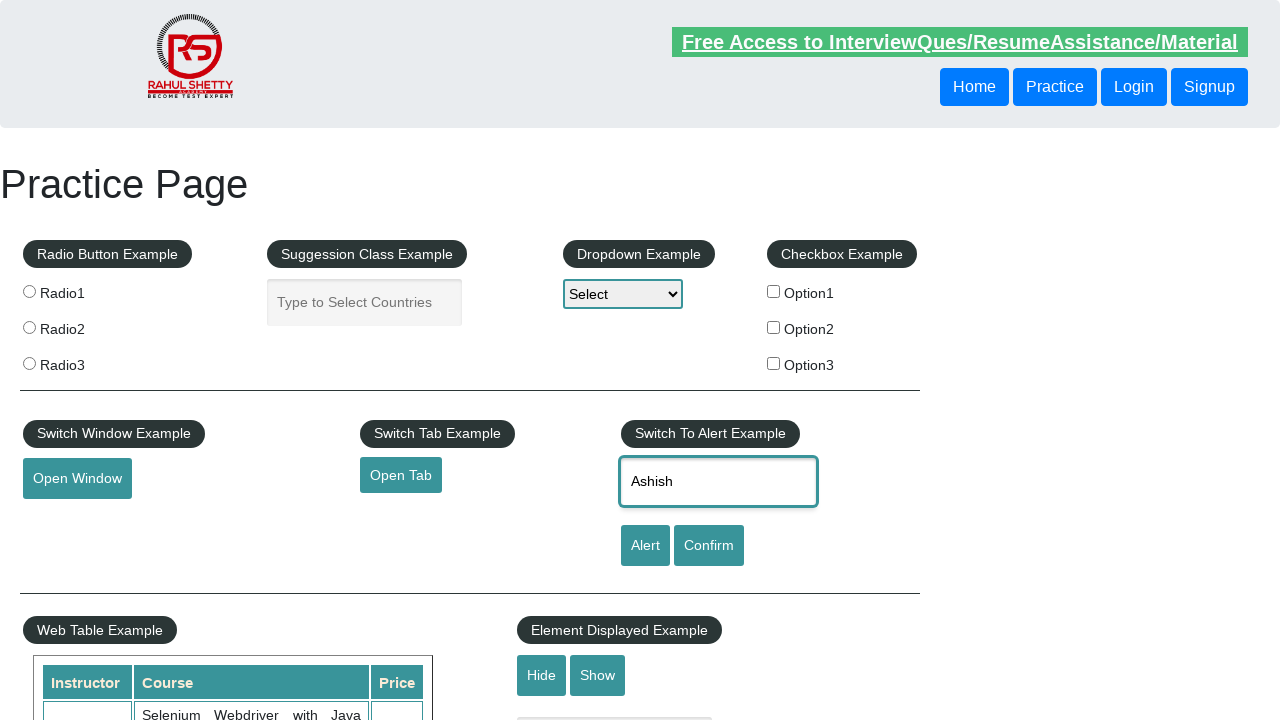

Clicked Alert button and accepted the dialog at (645, 546) on input[value='Alert']
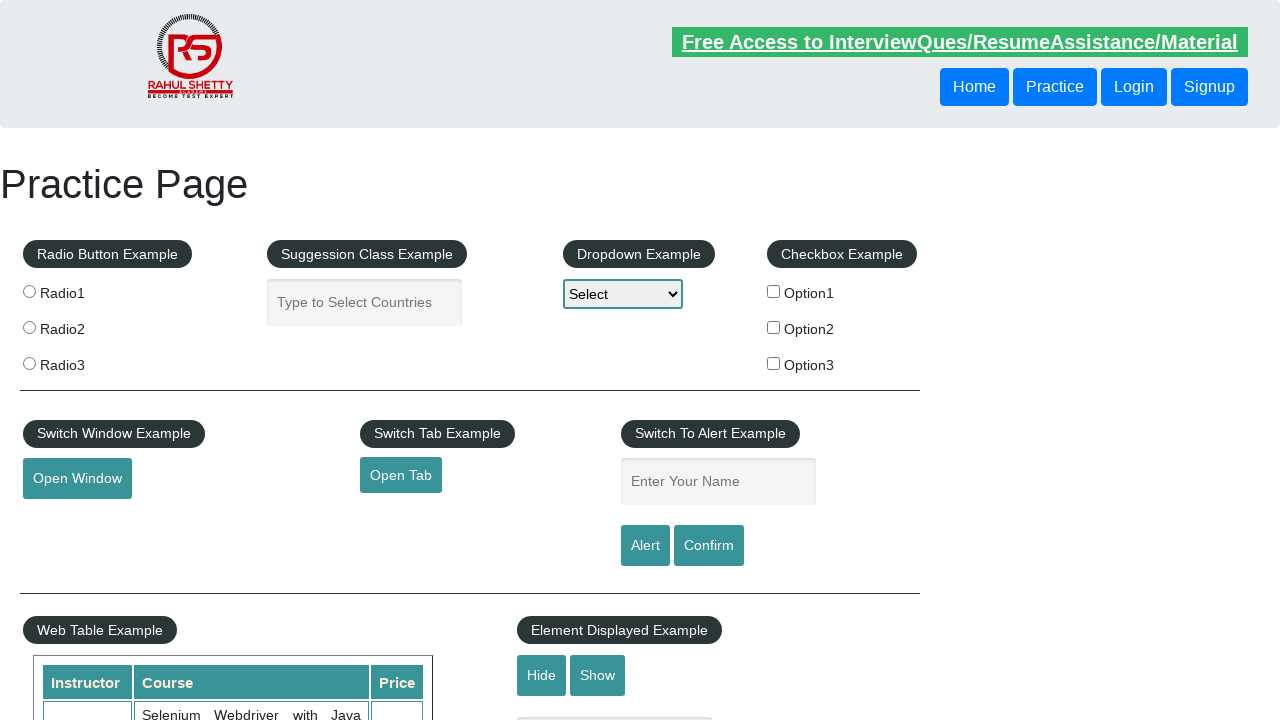

Waited 500ms for alert to complete
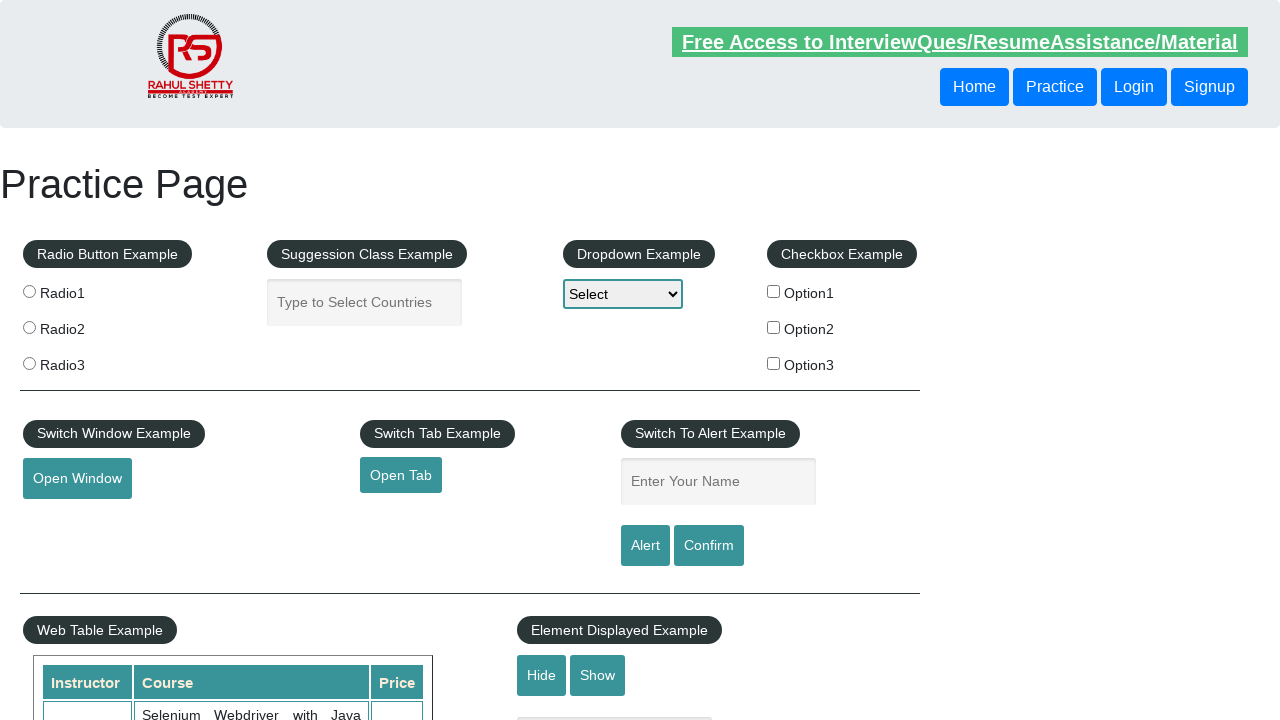

Clicked Confirm button to trigger confirm dialog at (709, 546) on #confirmbtn
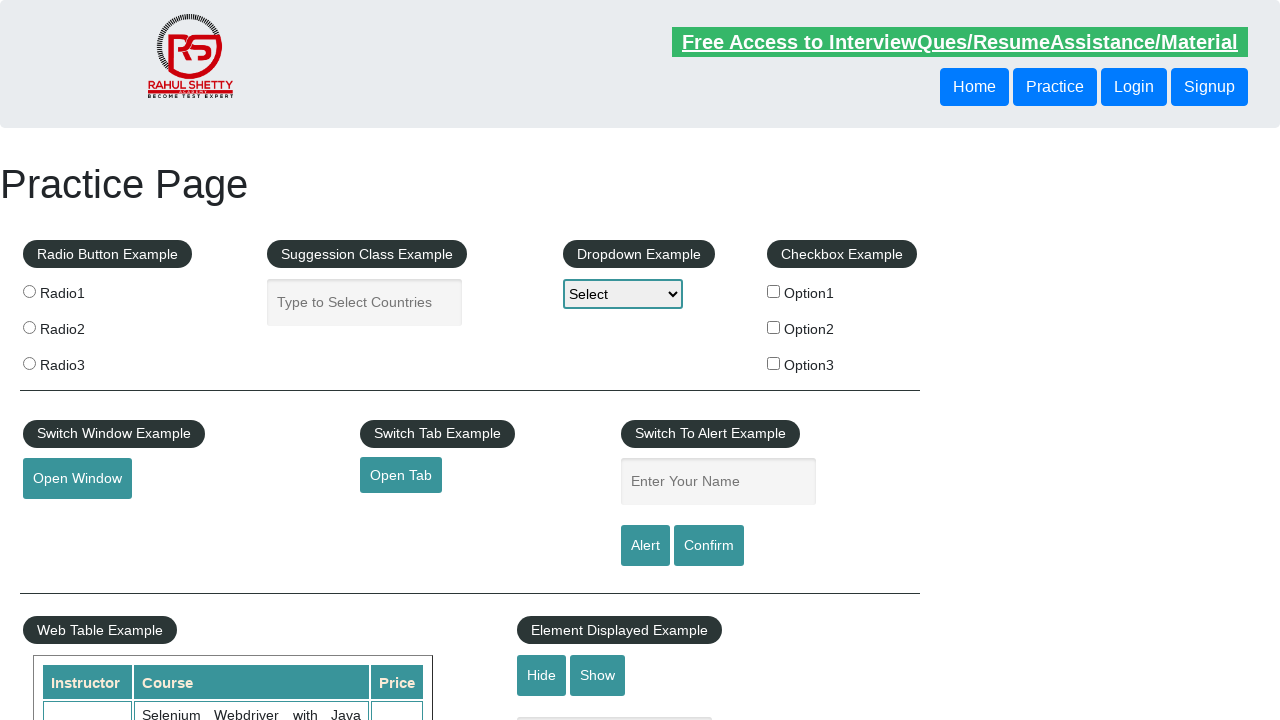

Waited 500ms for confirm dialog handling
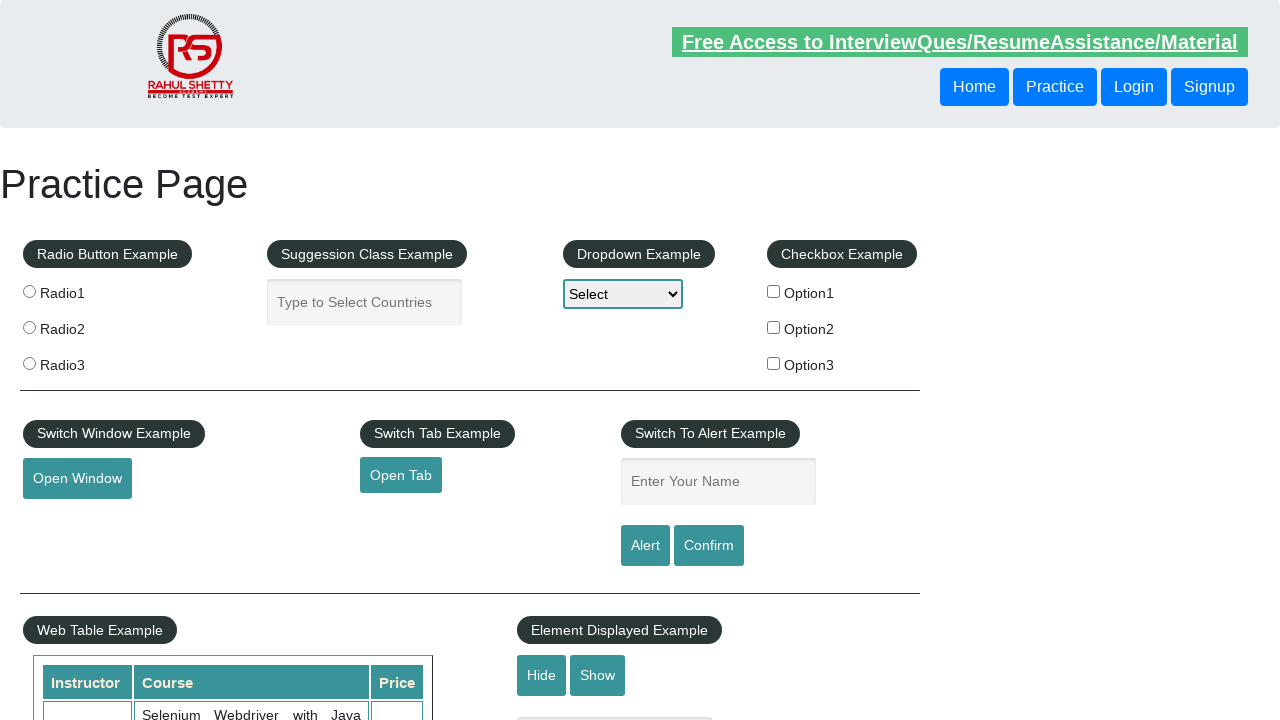

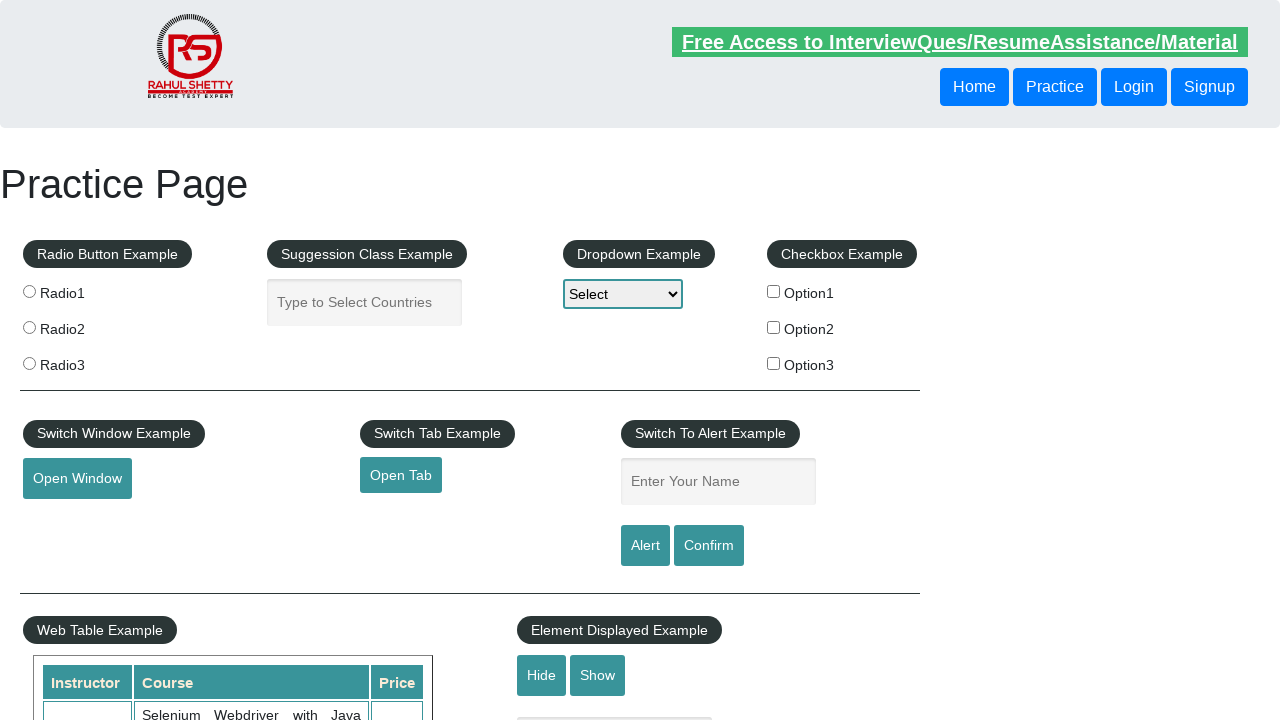